Tests drag and drop functionality by dragging an element and dropping it onto a target element

Starting URL: http://jqueryui.com/resources/demos/droppable/default.html

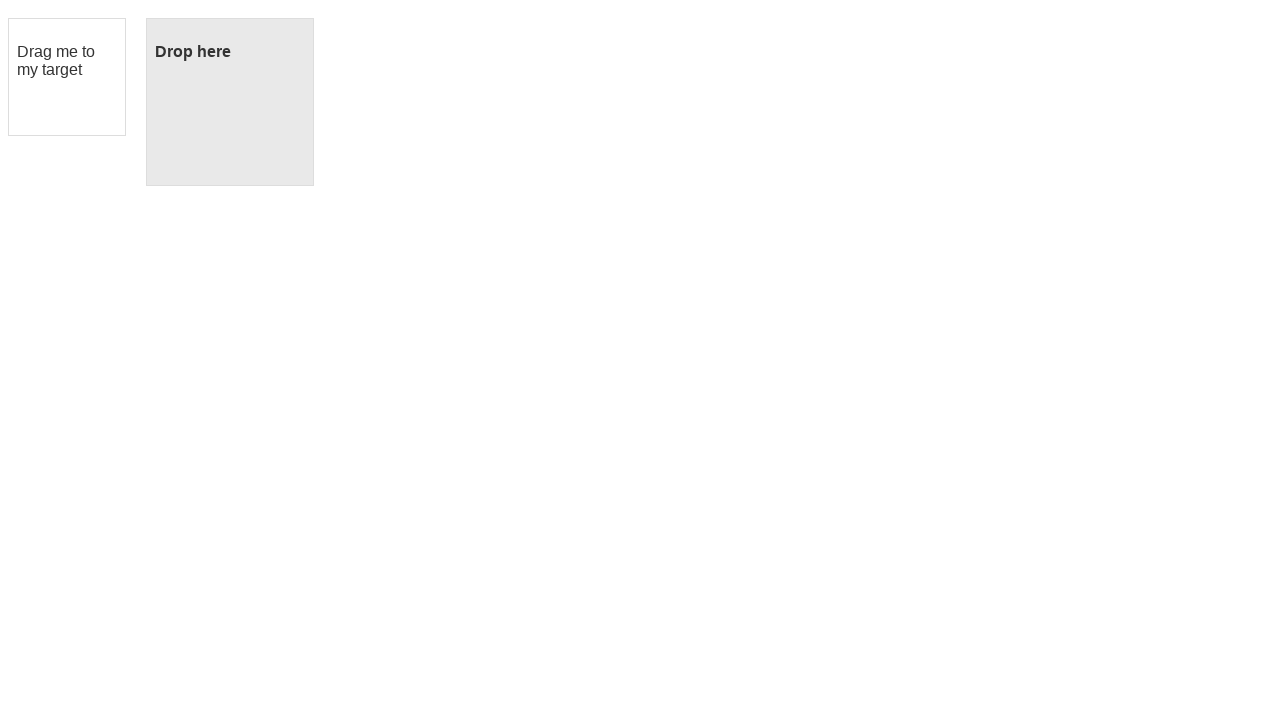

Located the draggable element
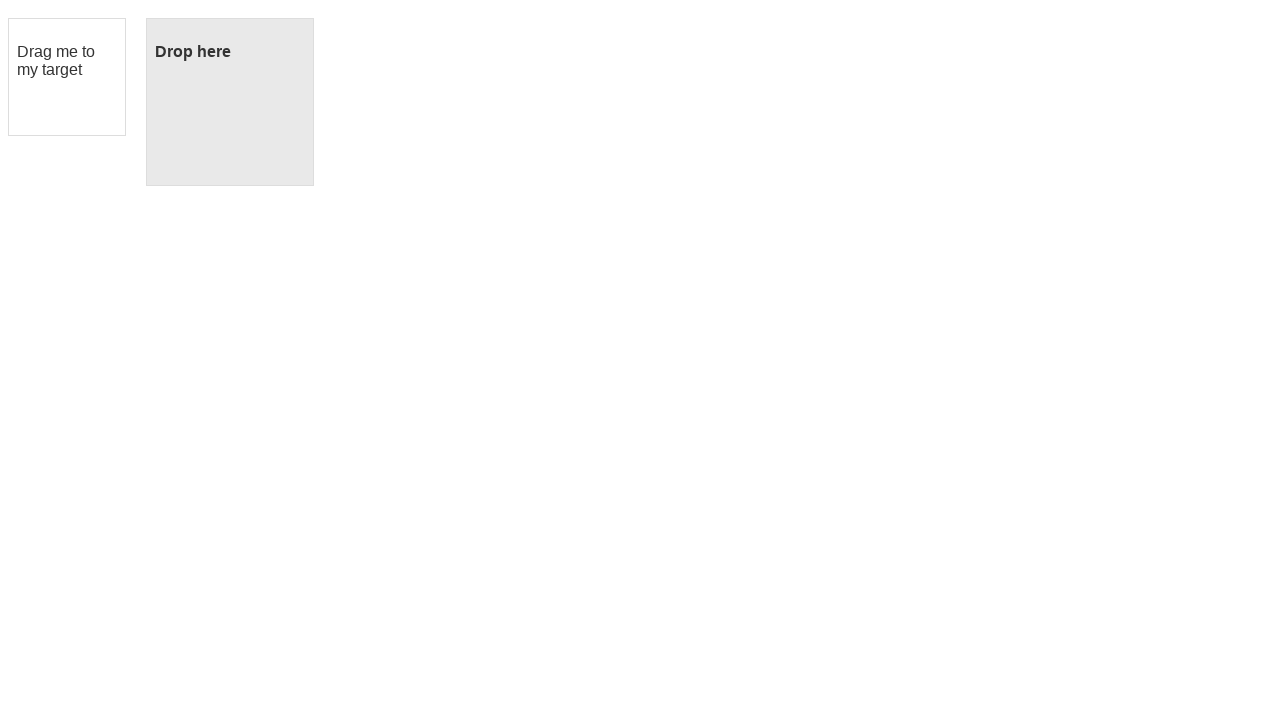

Located the droppable target element
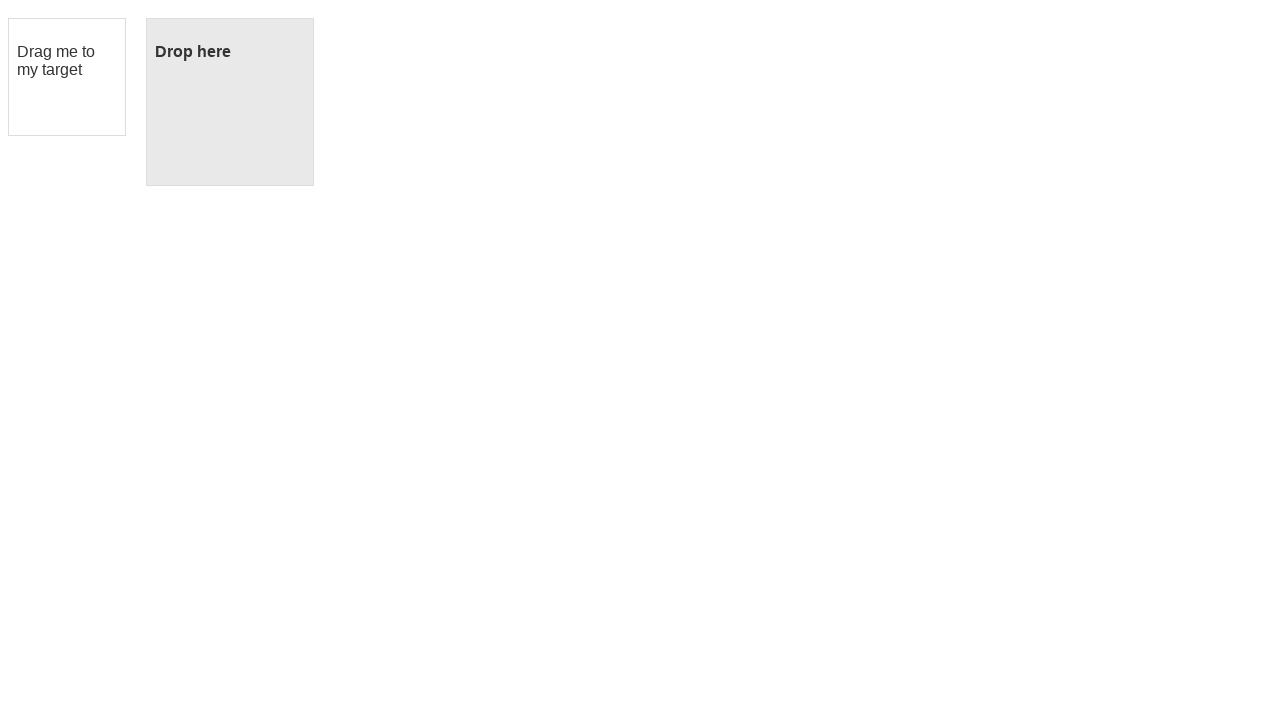

Dragged element and dropped it onto target at (230, 102)
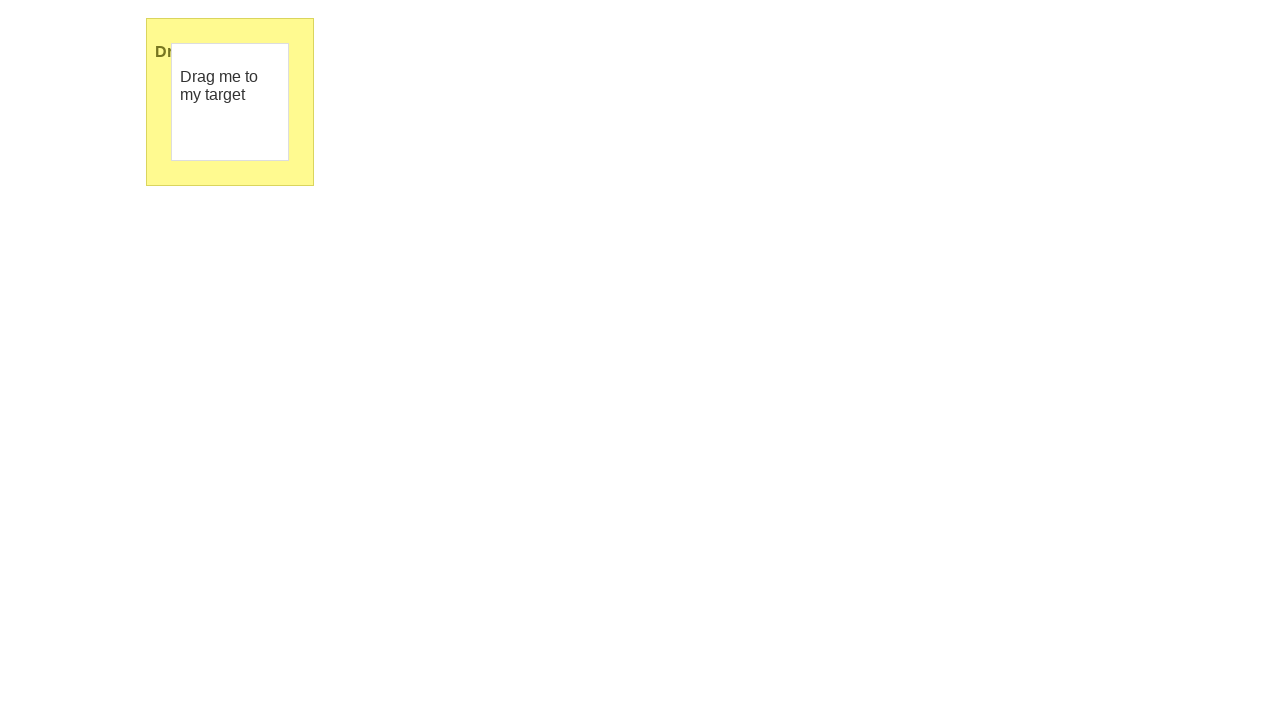

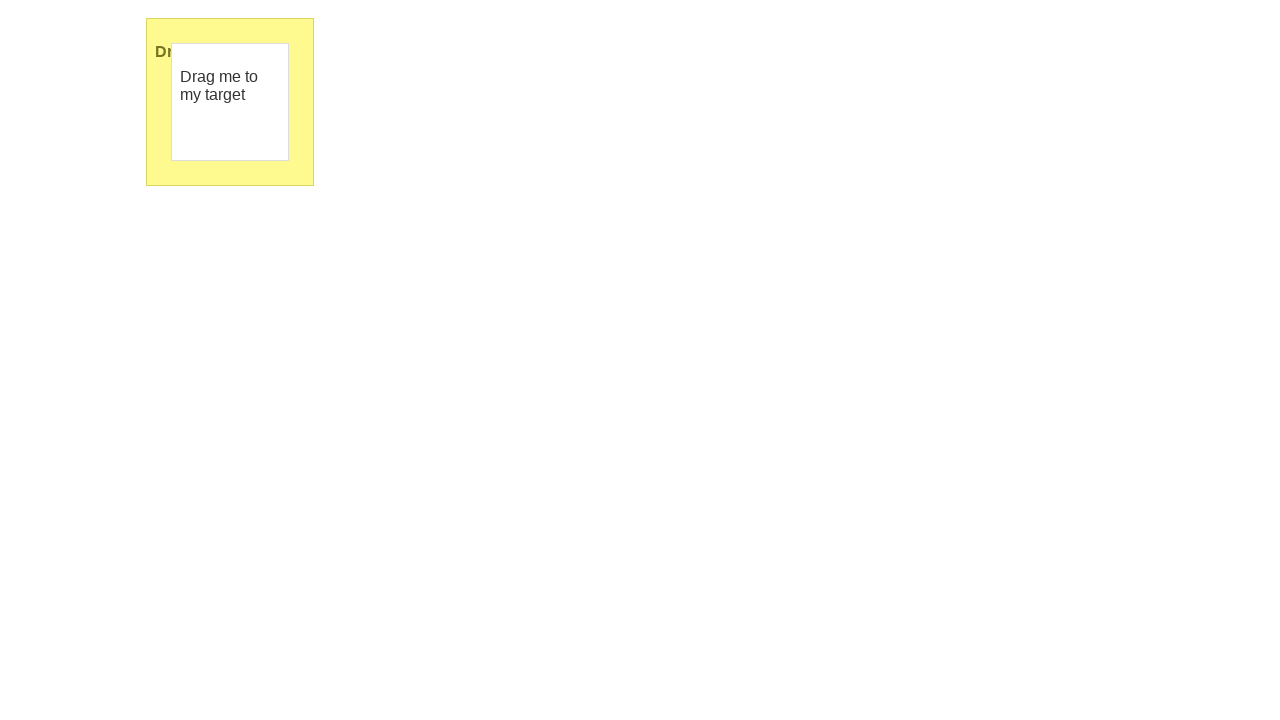